Tests browser window handling by opening a new tab and switching between tabs

Starting URL: https://demoqa.com/browser-windows

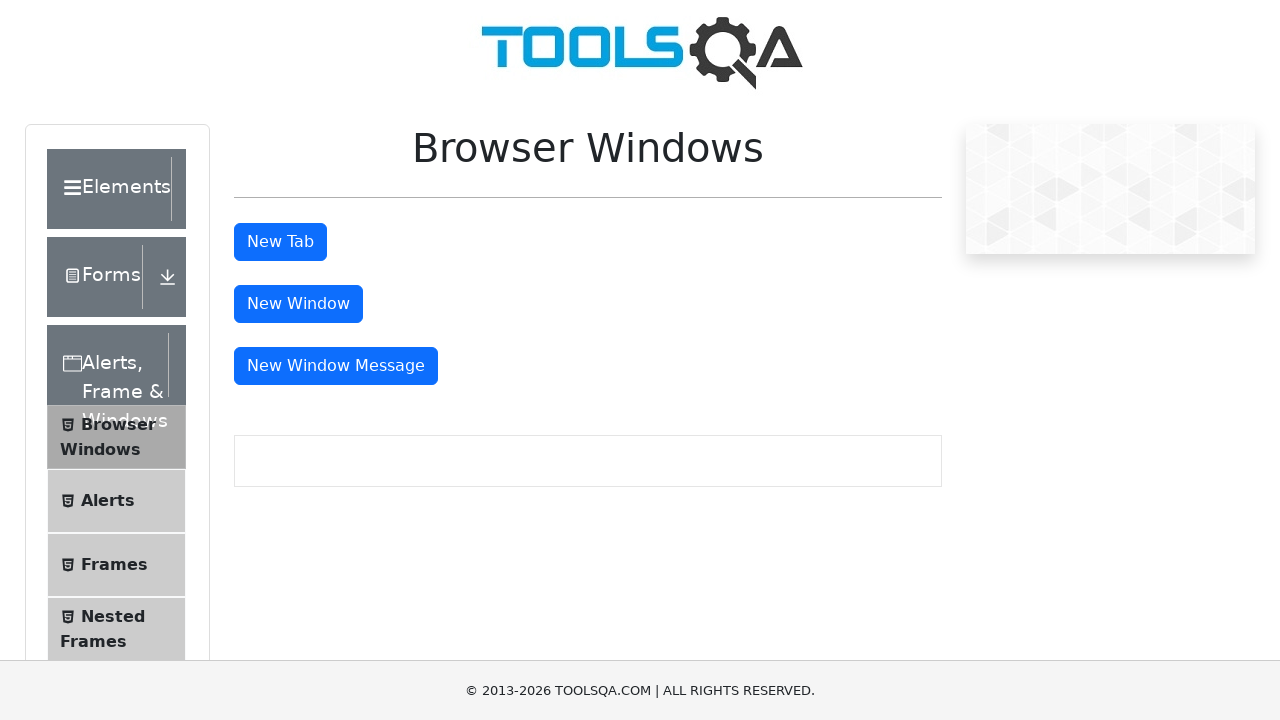

Clicked button to open new tab at (280, 242) on #tabButton
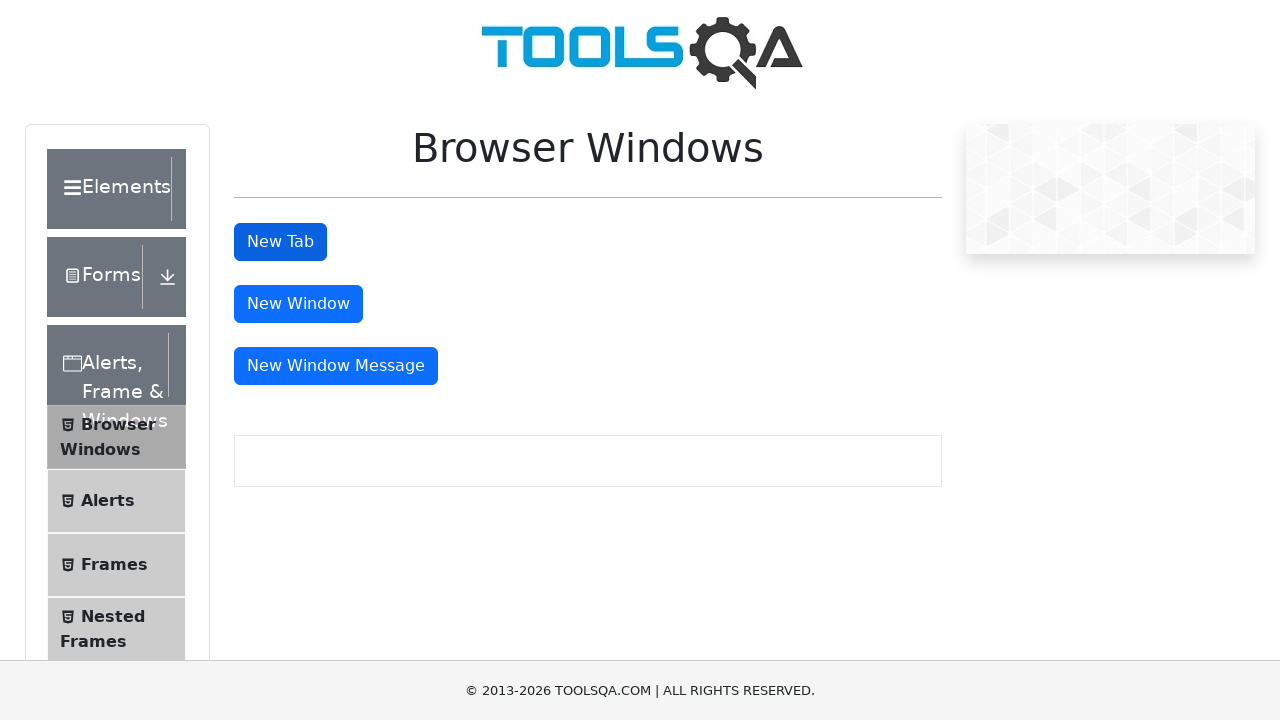

Retrieved all open pages from context
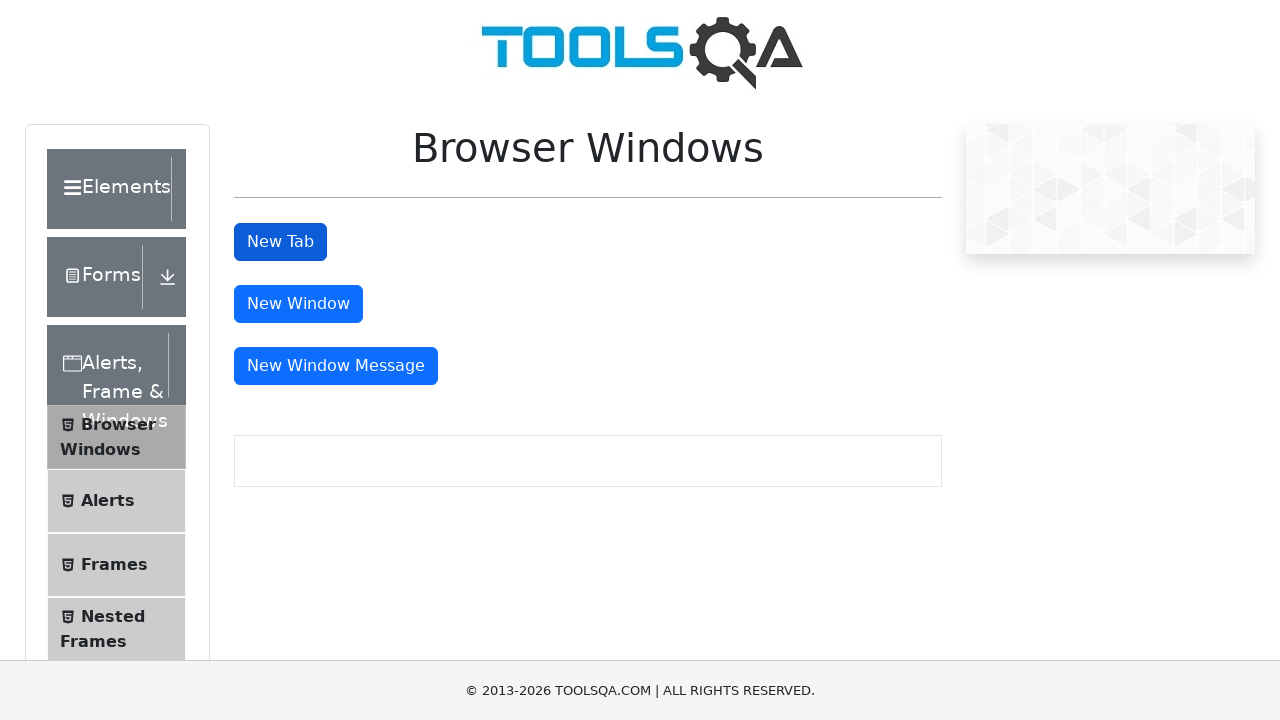

Selected the new tab (second tab)
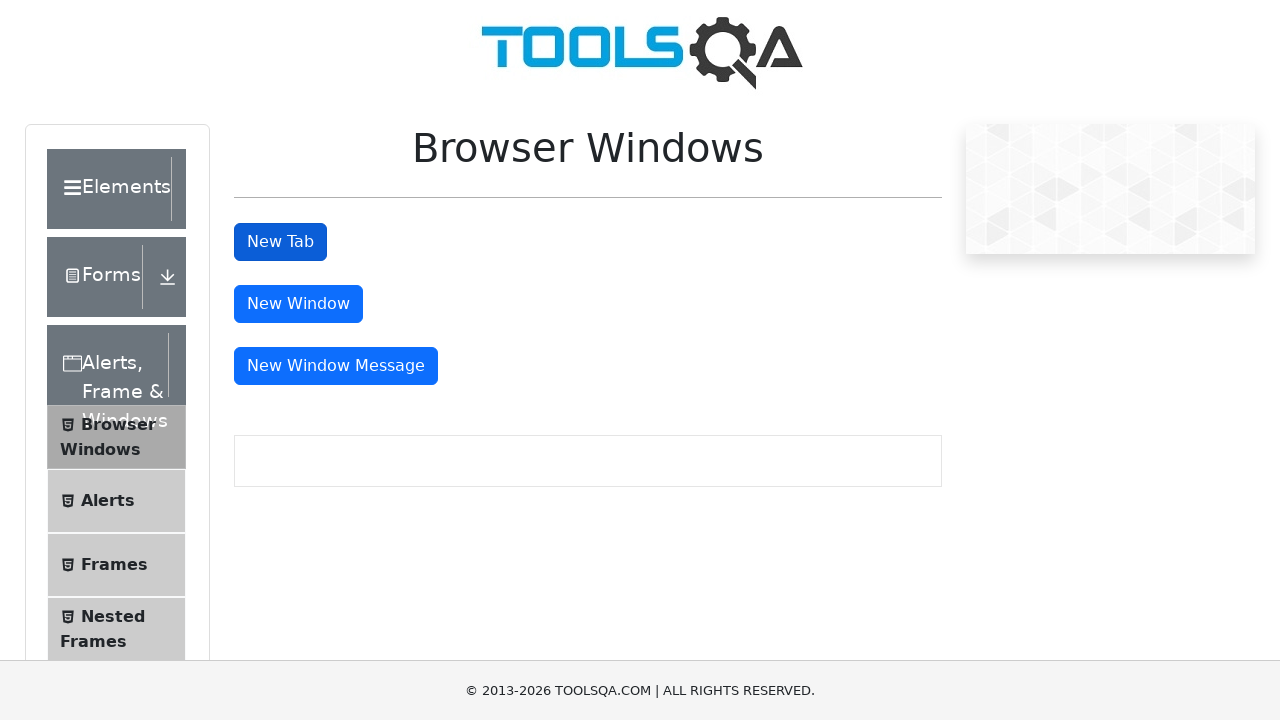

Brought new tab to front
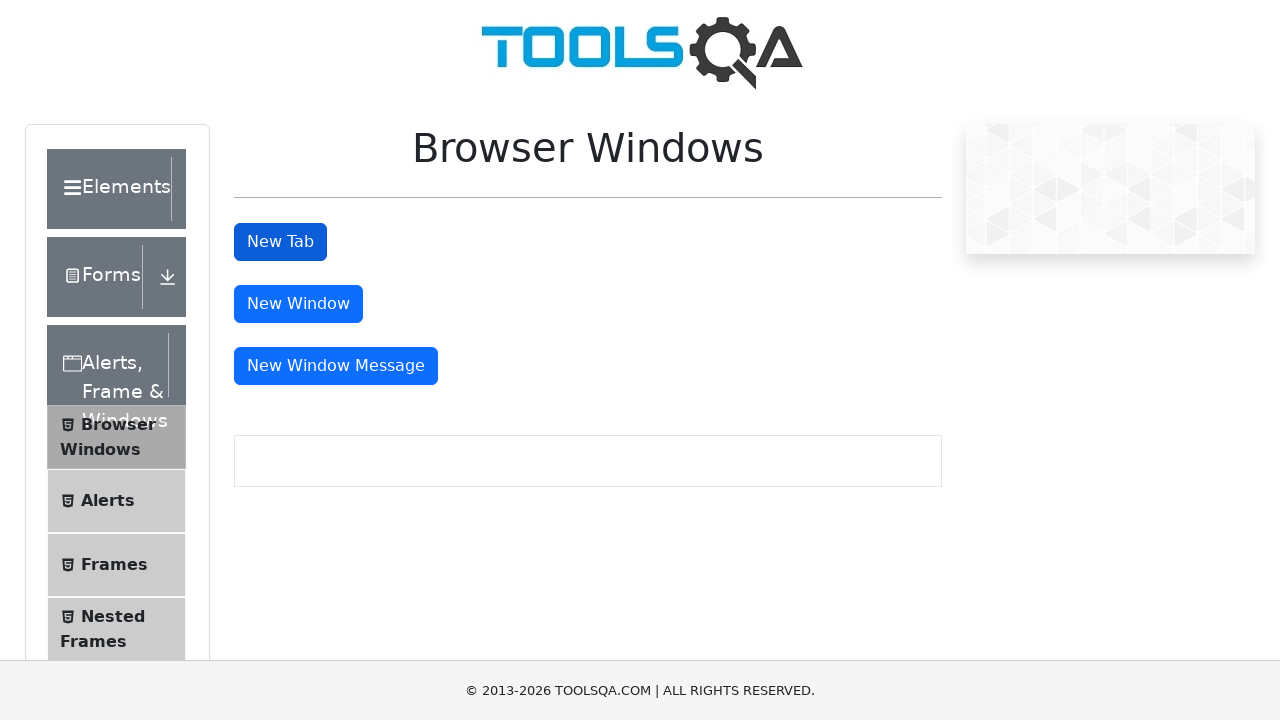

Selected the original tab (first tab)
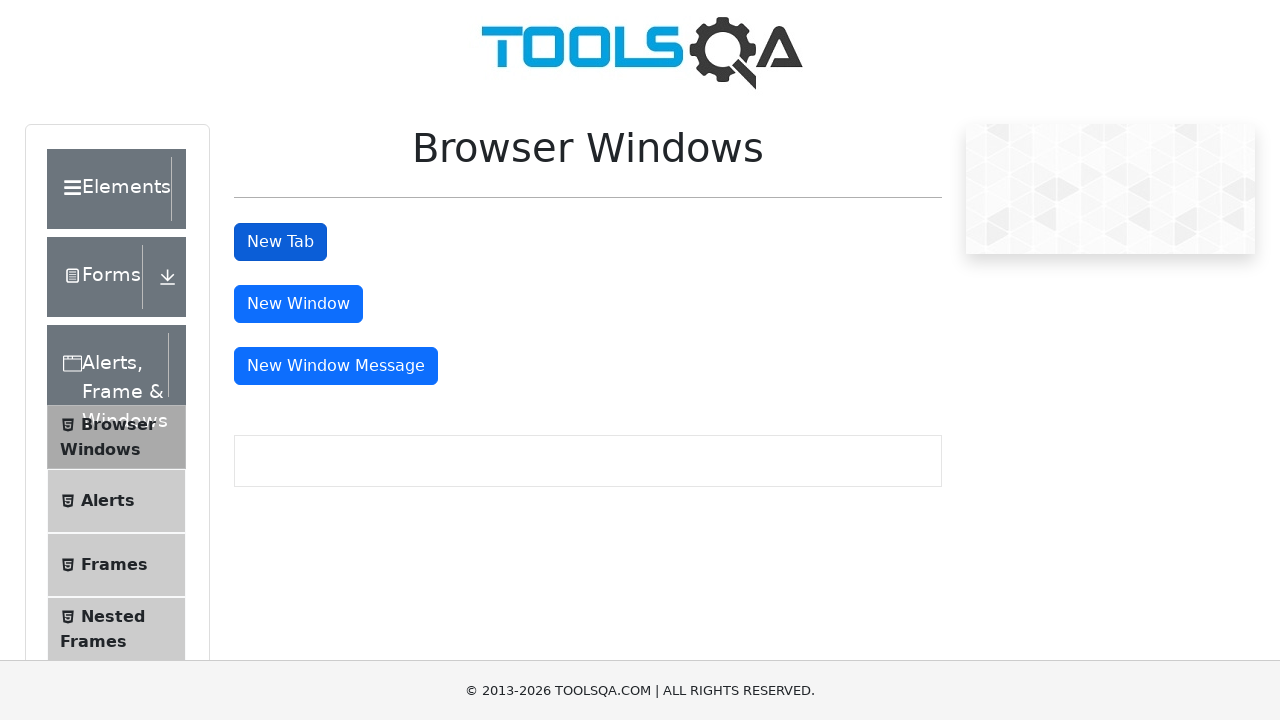

Brought original tab back to front
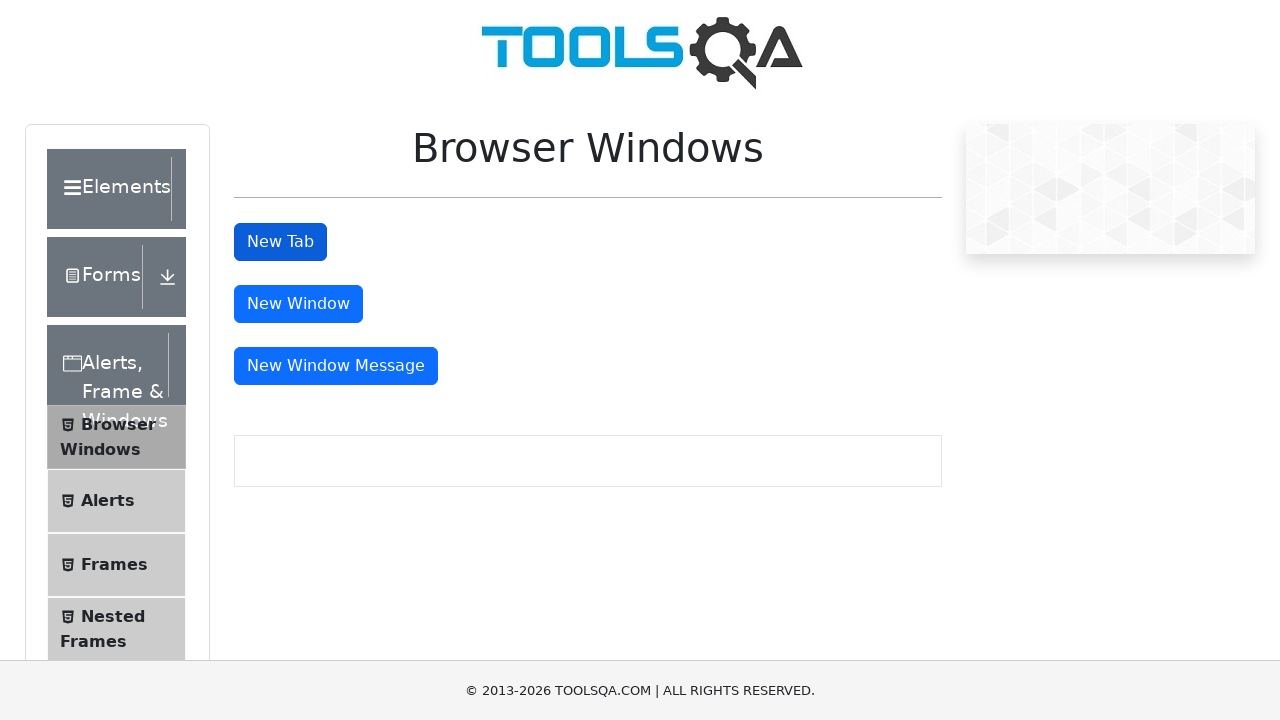

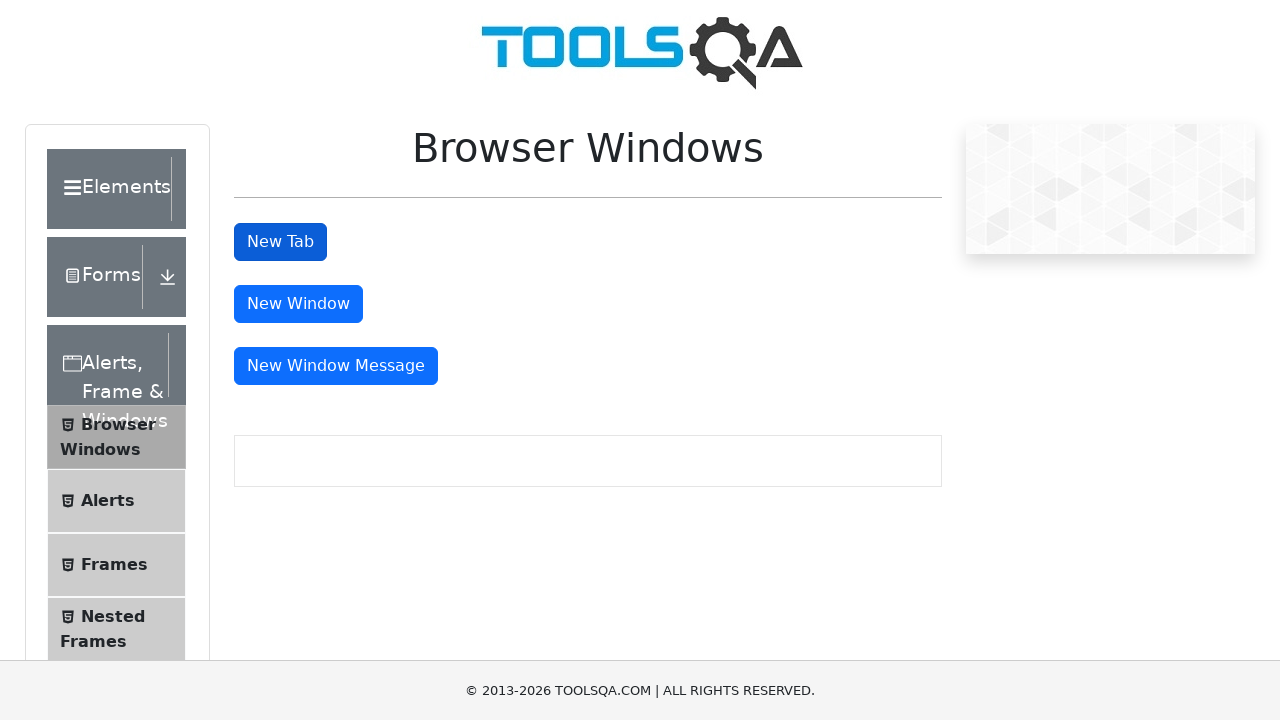